Tests that other controls are hidden when editing a todo item

Starting URL: https://demo.playwright.dev/todomvc

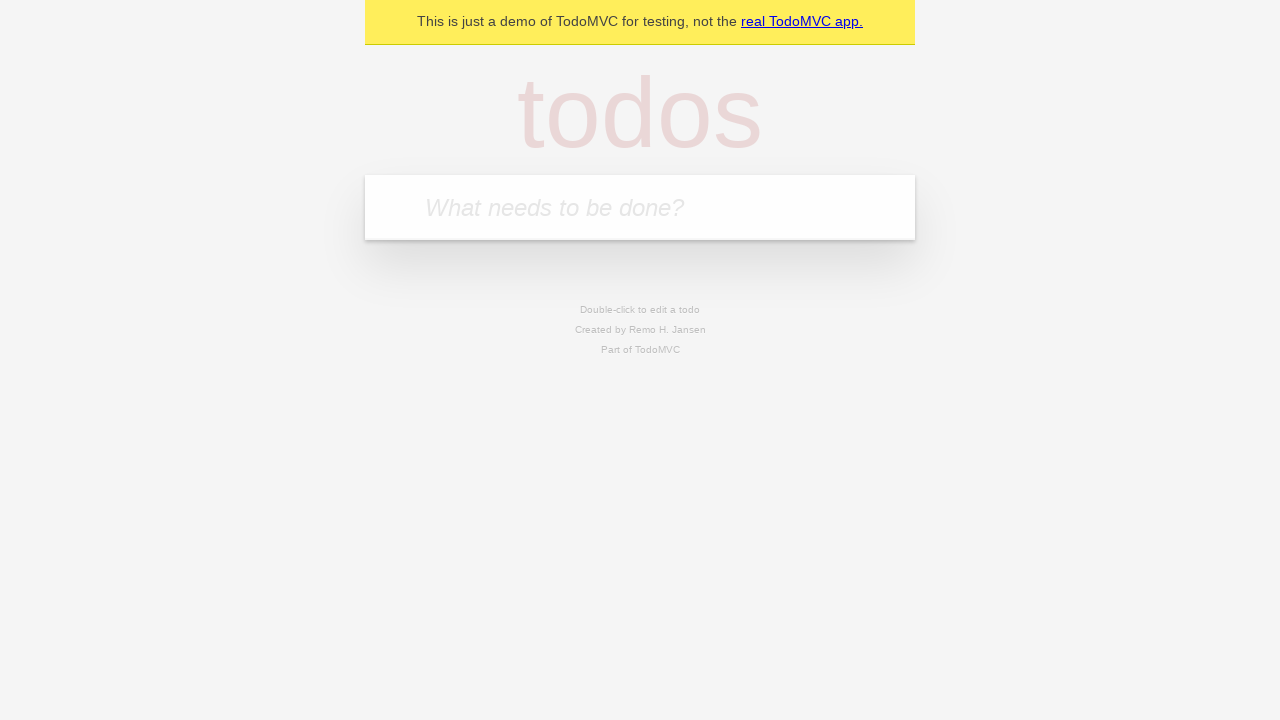

Filled new todo field with 'buy some cheese' on internal:attr=[placeholder="What needs to be done?"i]
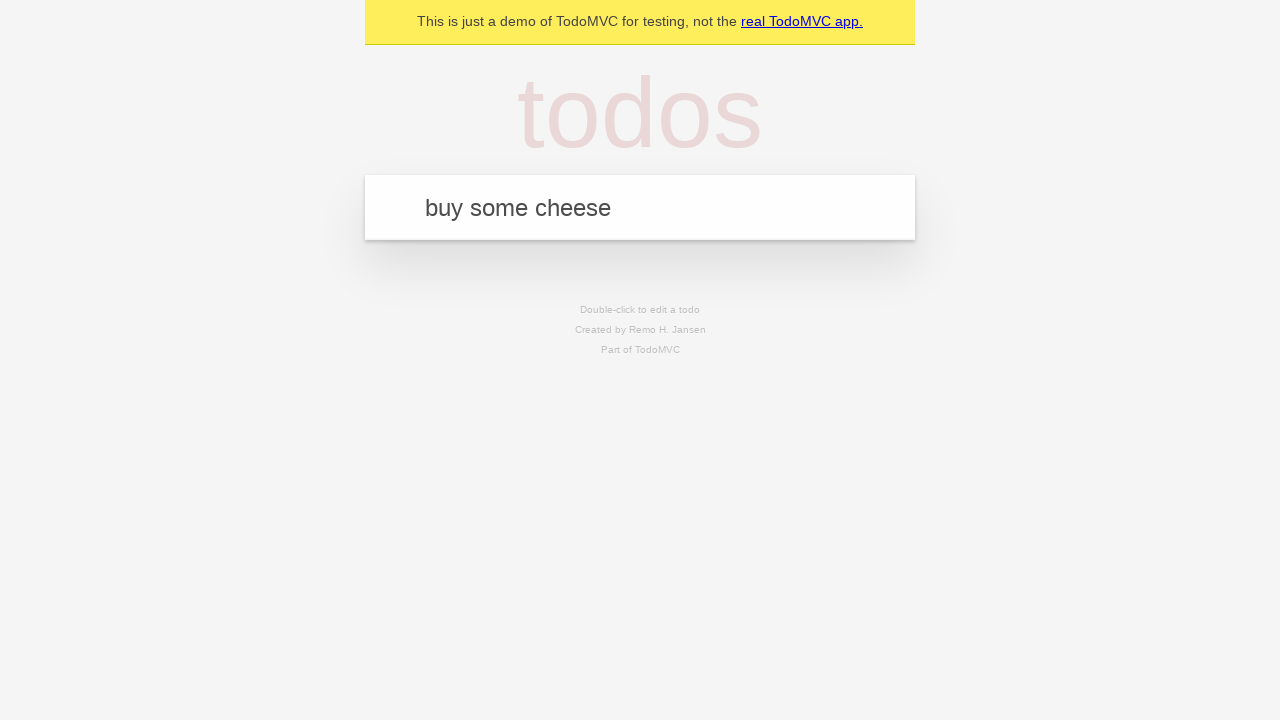

Pressed Enter to create todo item 'buy some cheese' on internal:attr=[placeholder="What needs to be done?"i]
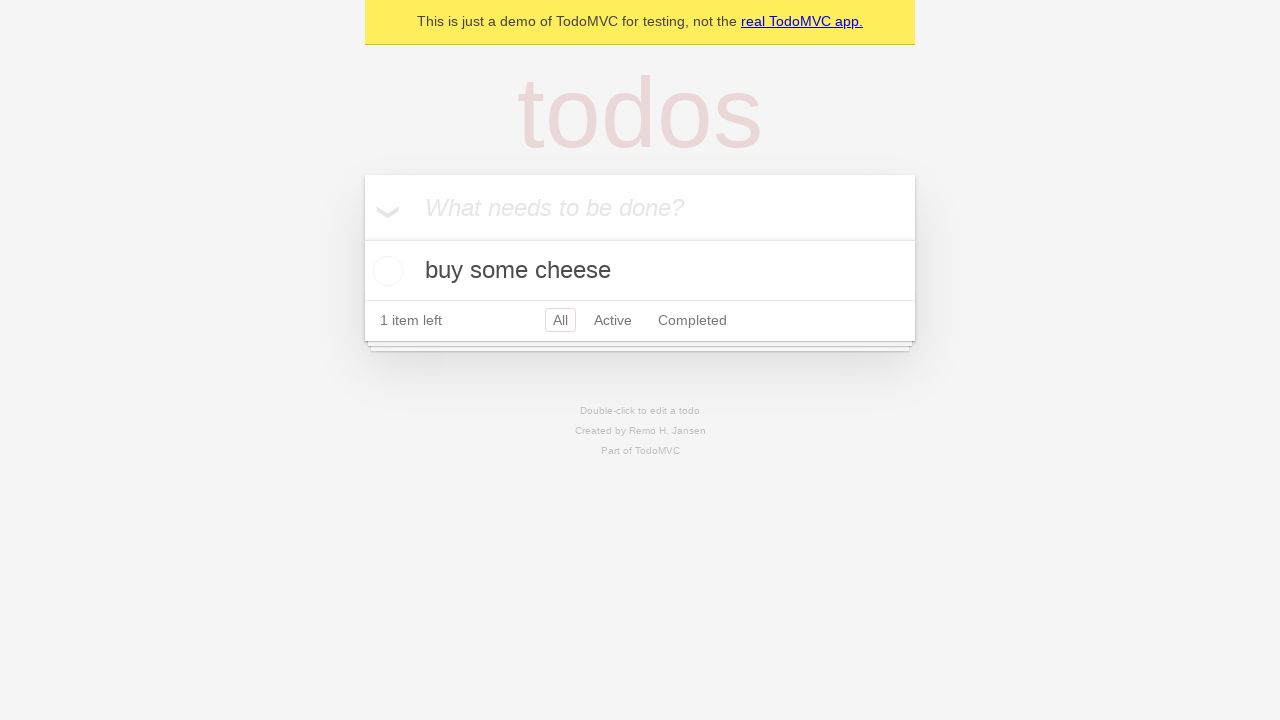

Filled new todo field with 'feed the cat' on internal:attr=[placeholder="What needs to be done?"i]
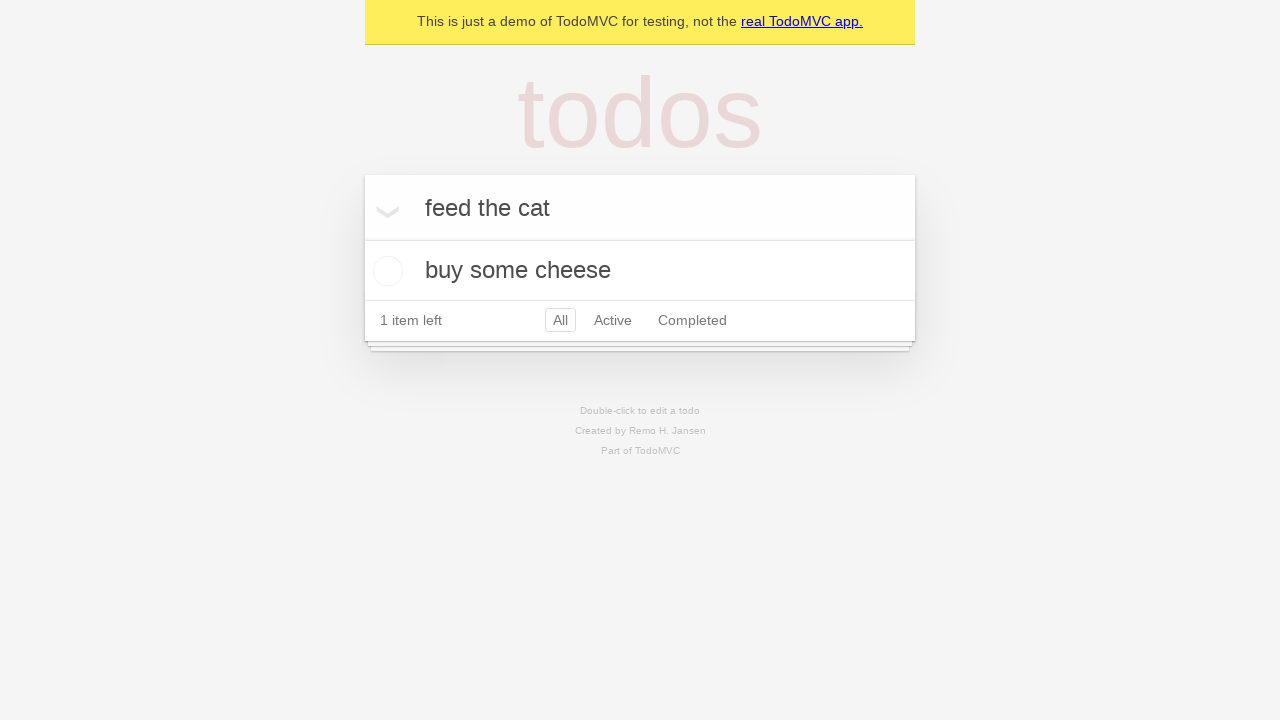

Pressed Enter to create todo item 'feed the cat' on internal:attr=[placeholder="What needs to be done?"i]
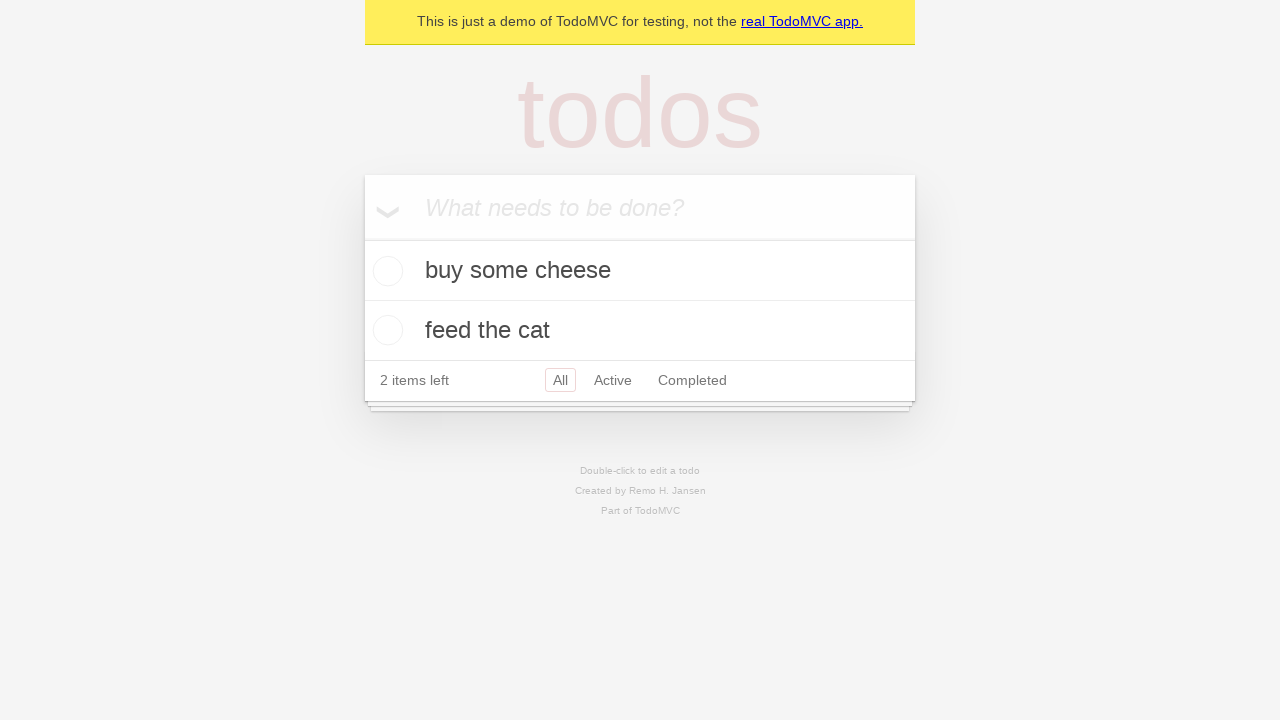

Filled new todo field with 'book a doctors appointment' on internal:attr=[placeholder="What needs to be done?"i]
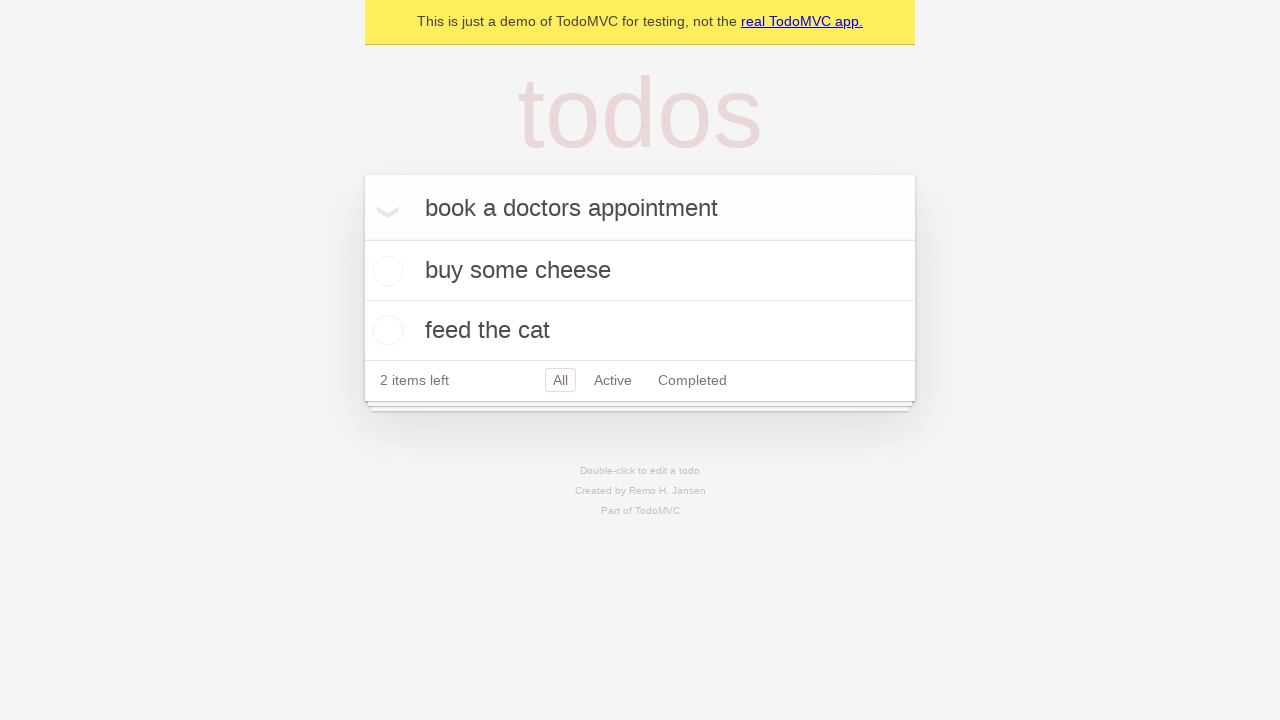

Pressed Enter to create todo item 'book a doctors appointment' on internal:attr=[placeholder="What needs to be done?"i]
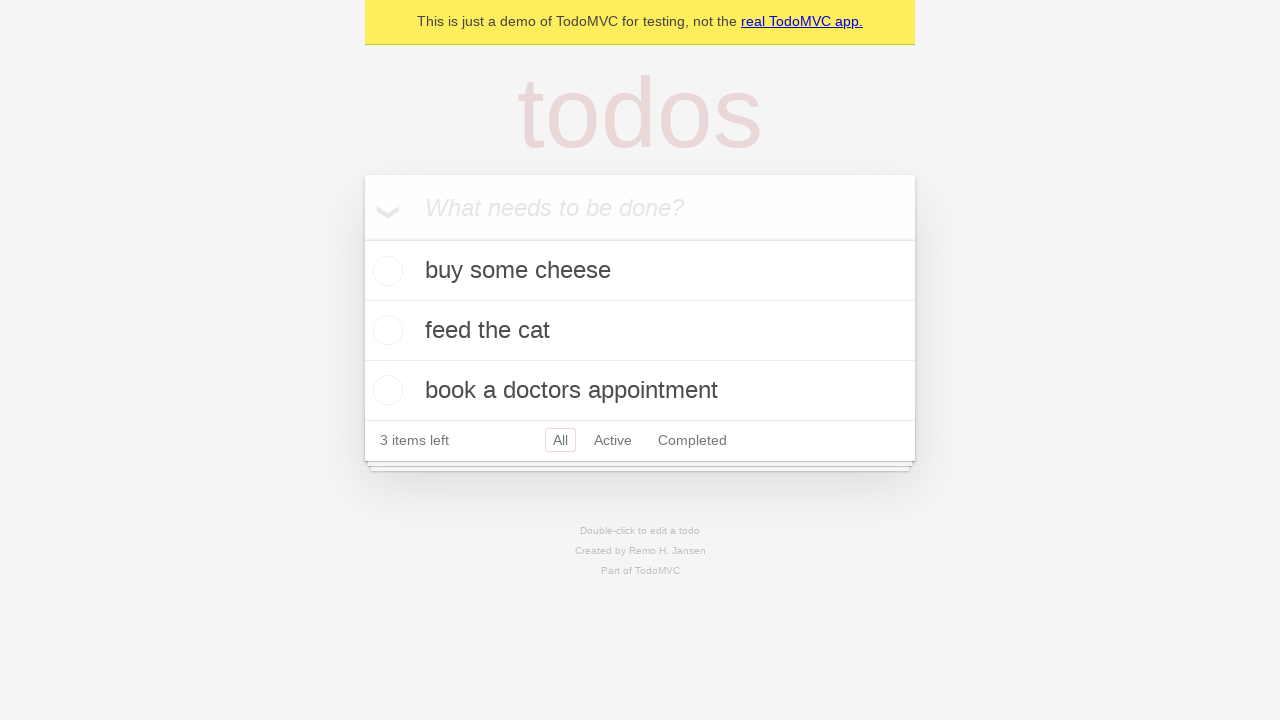

Waited for all 3 todo items to be created
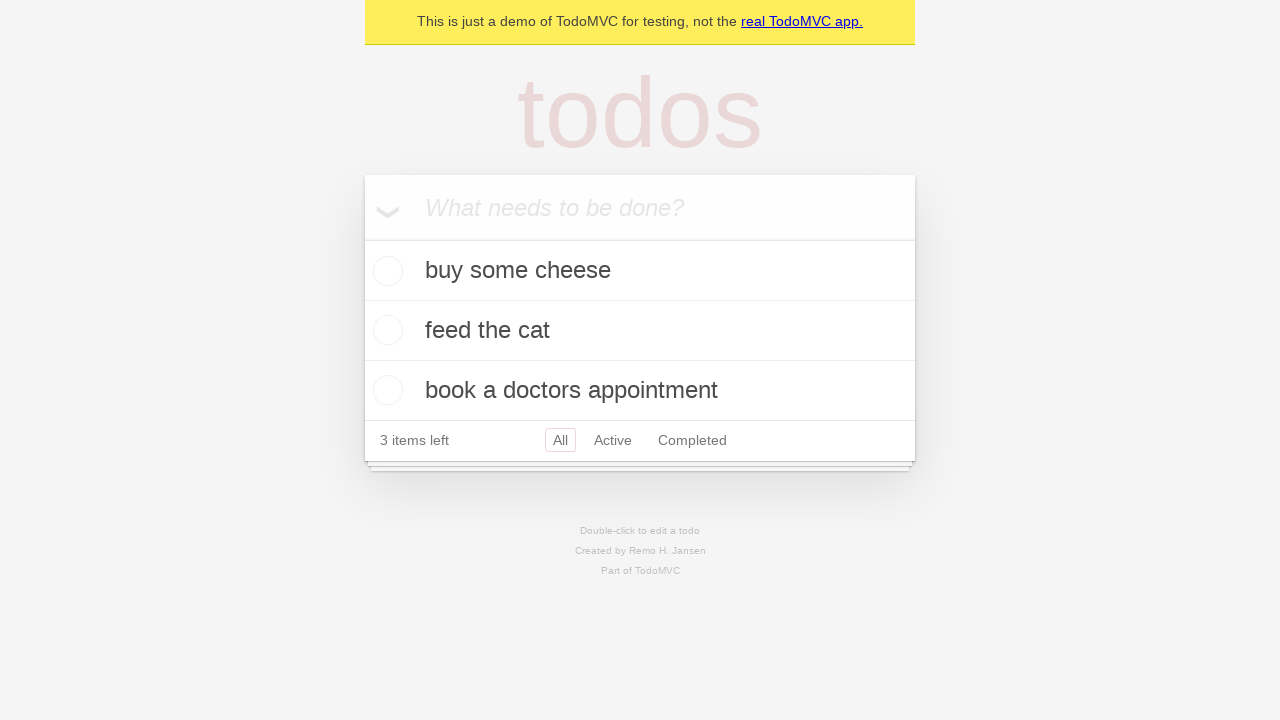

Double-clicked on second todo item to enter edit mode at (640, 331) on [data-testid='todo-item'] >> nth=1
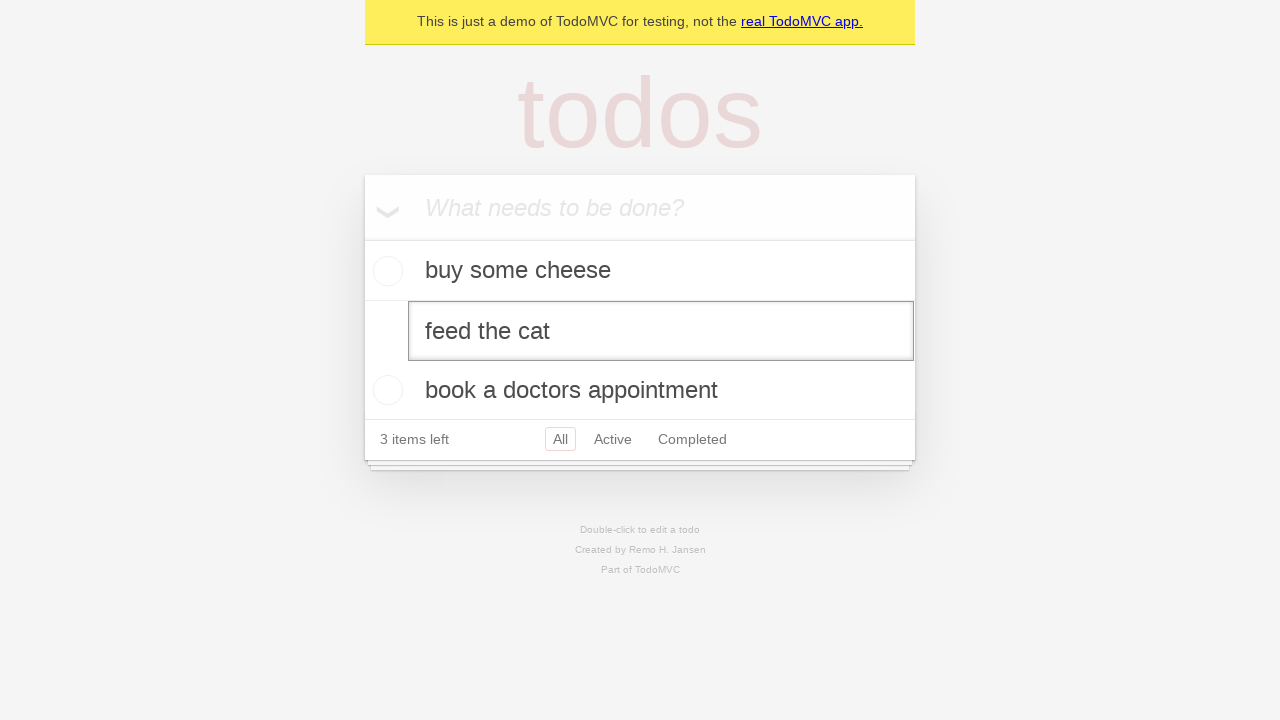

Edit mode textbox appeared, other controls should be hidden
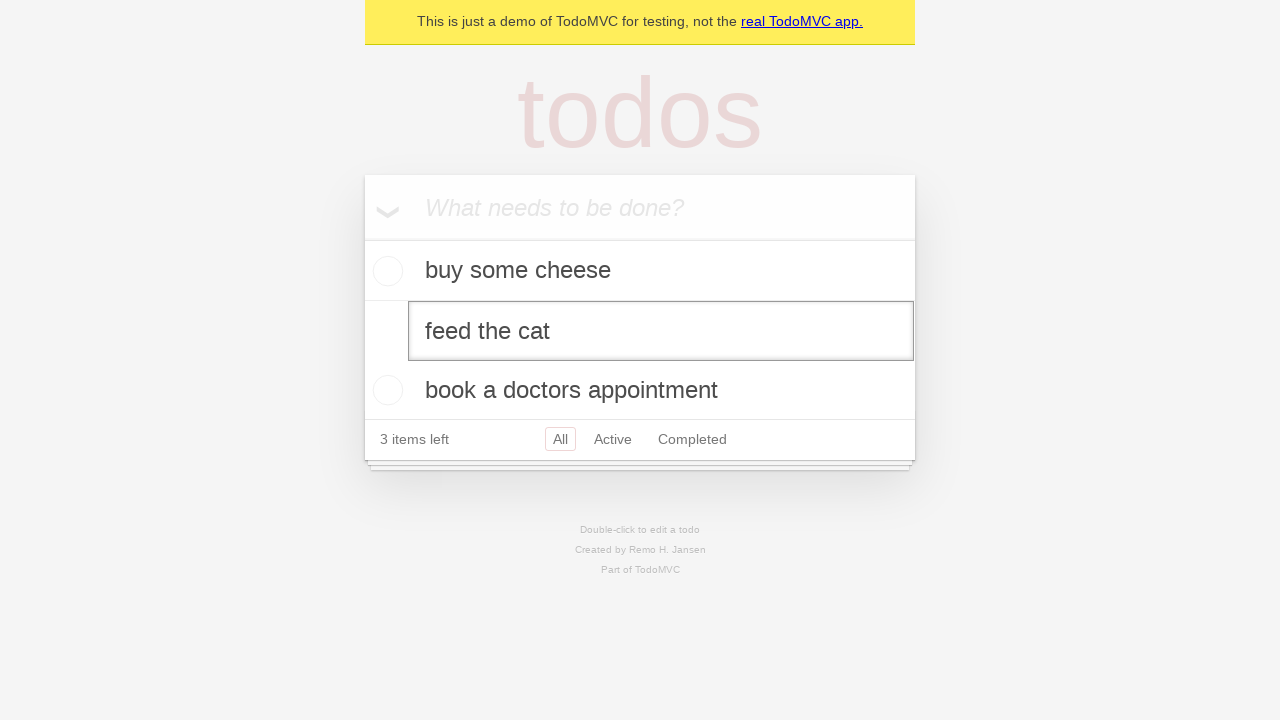

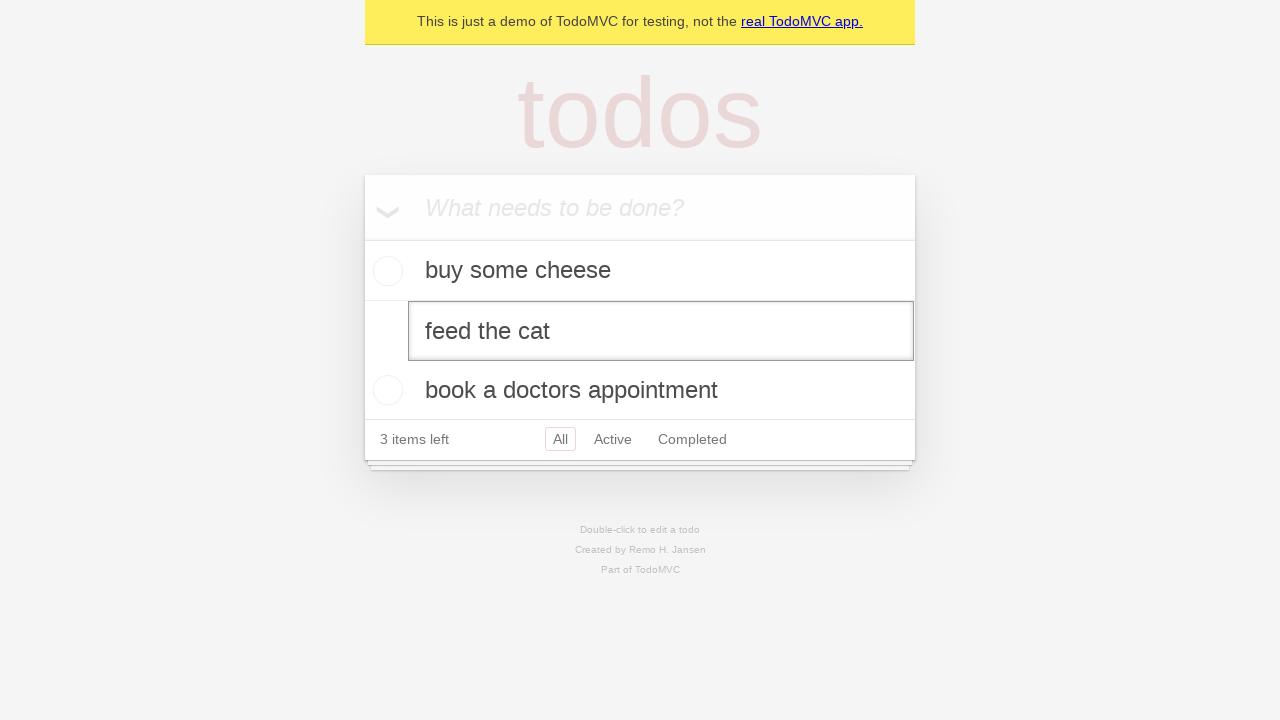